Navigates to the TestNG documentation website and uses JavaScript to zoom the page to 50% scale.

Starting URL: https://testng.org/

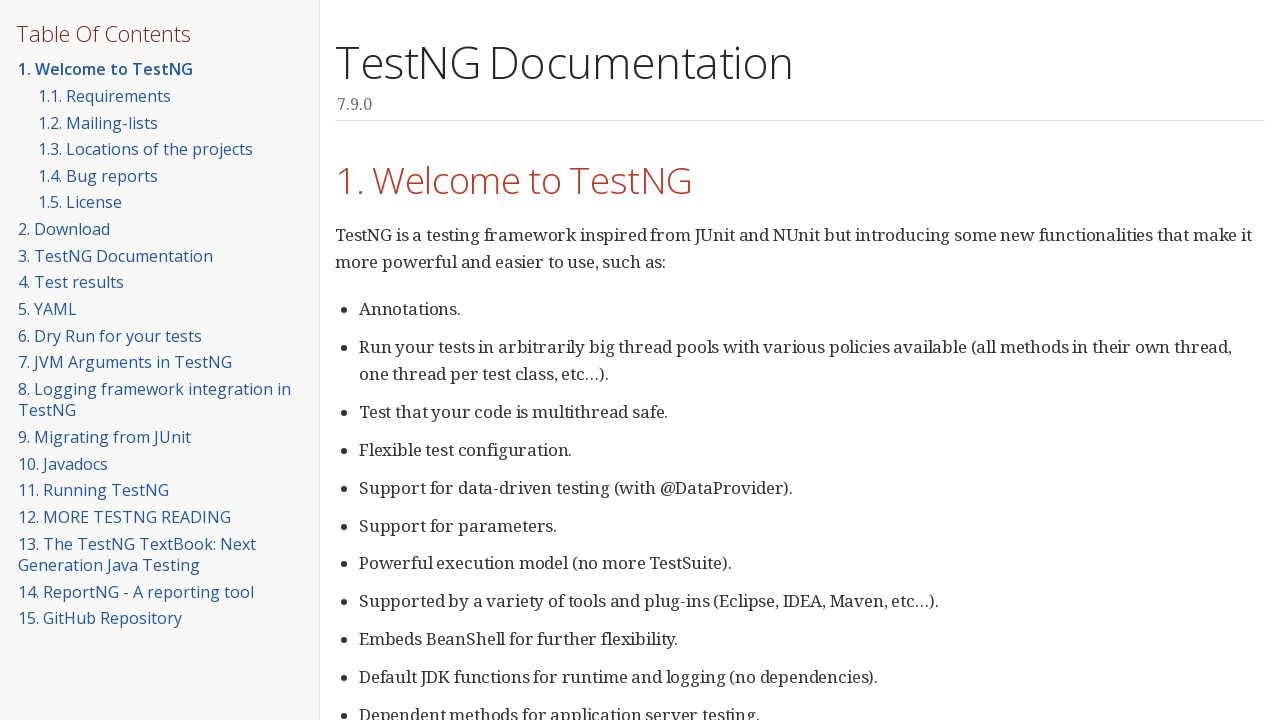

Navigated to TestNG documentation website
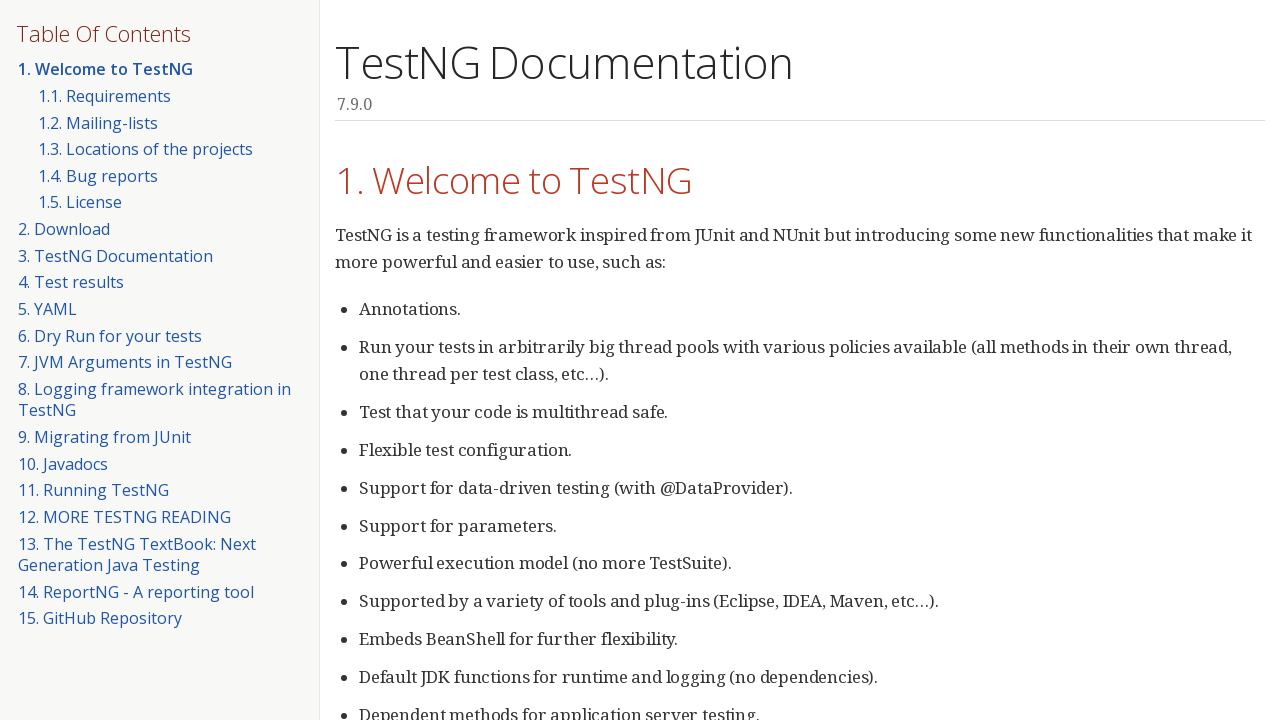

Executed JavaScript to zoom page to 50% scale
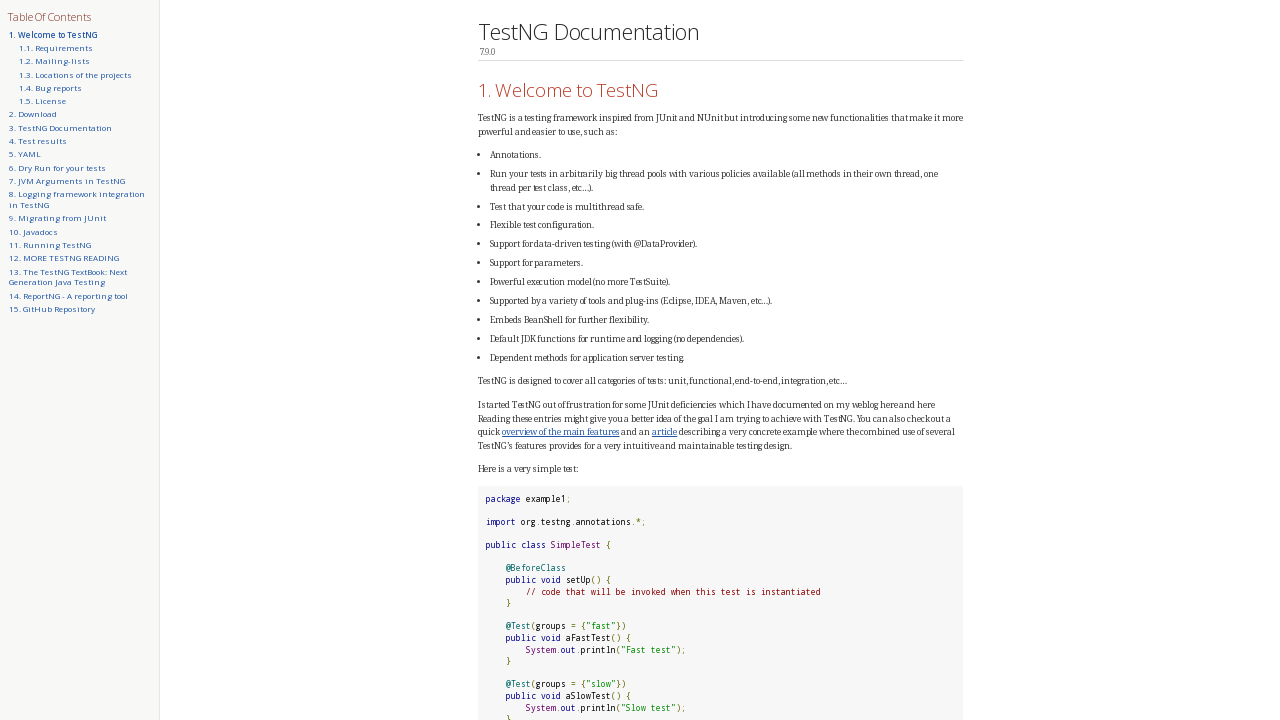

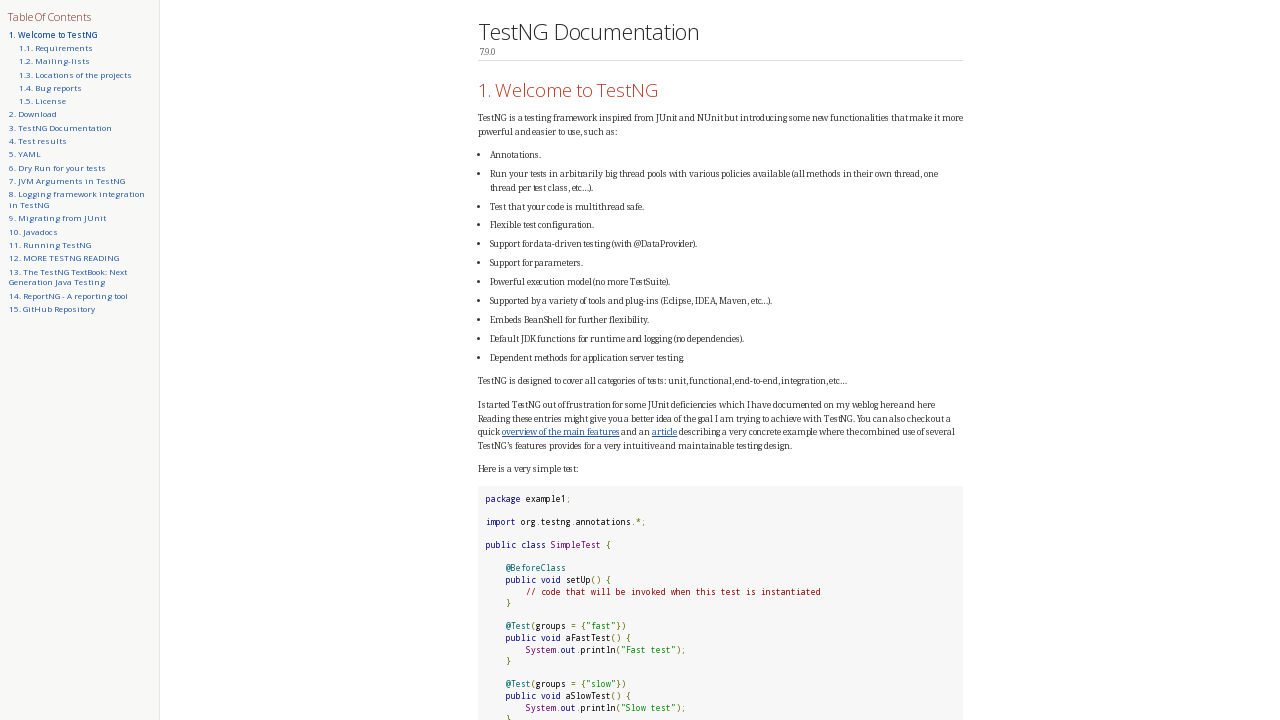